Tests the Personal Notes feature by navigating to the notes page, adding 10 notes with titles and content, and performing a search by title.

Starting URL: https://material.playwrightvn.com

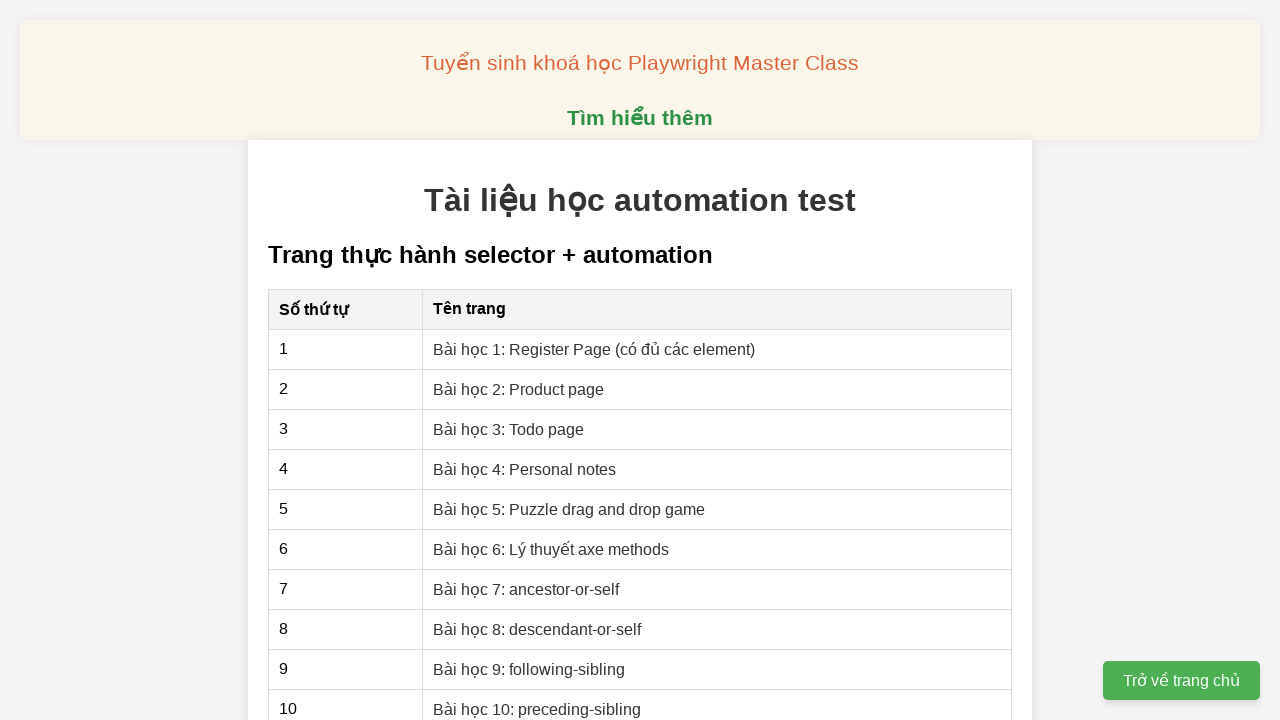

Clicked on Personal Notes link at (525, 469) on xpath=//a[@href="04-xpath-personal-notes.html"]
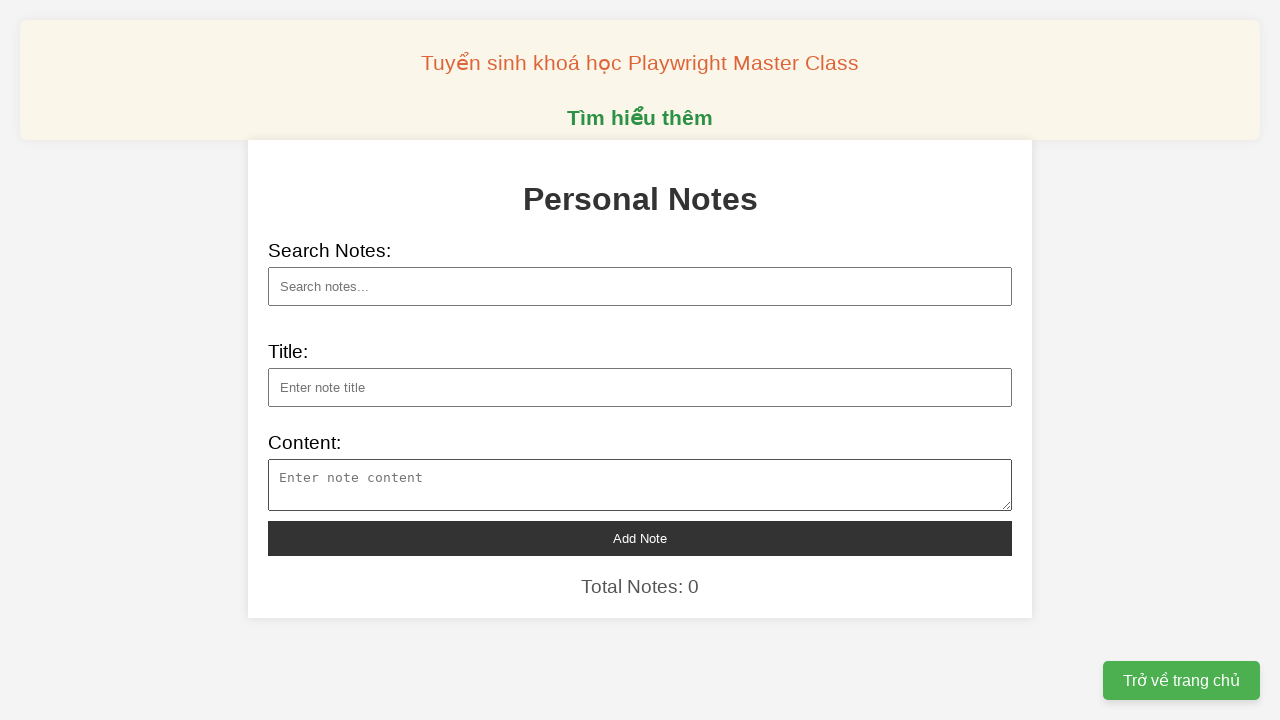

Personal Notes page loaded and note title input field is visible
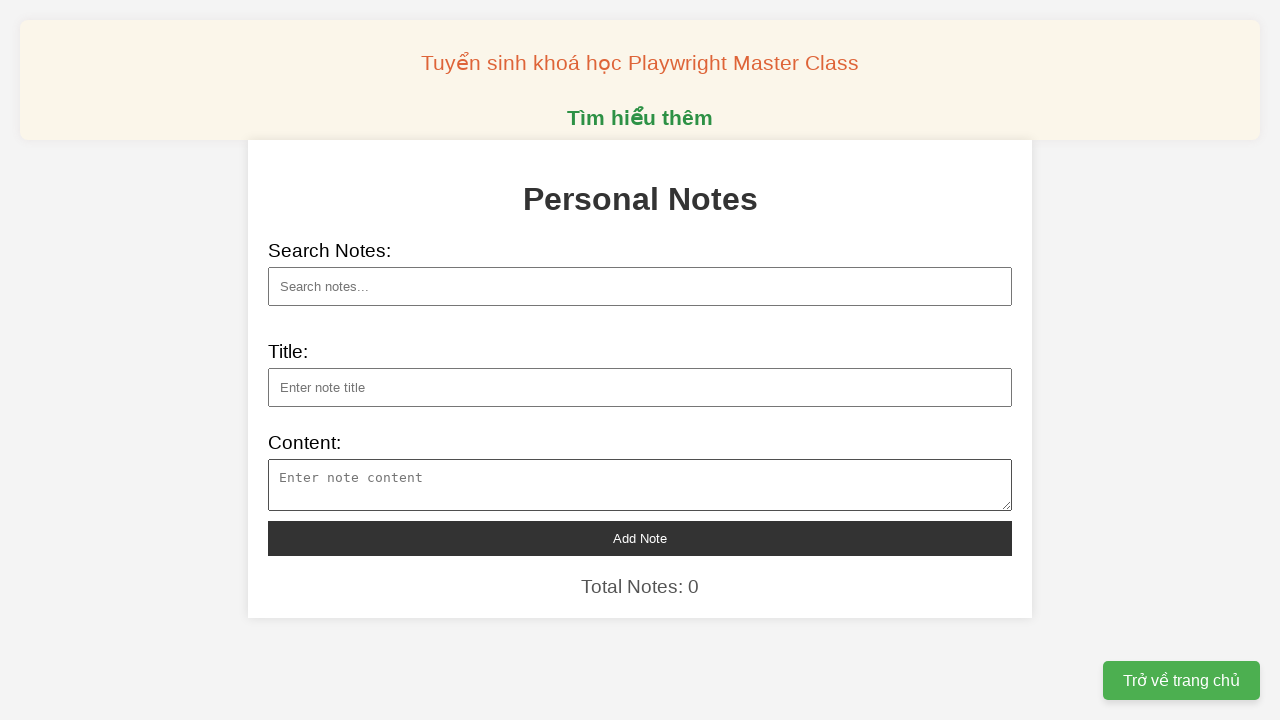

Filled note title: 'Science Discovery Today' on xpath=//input[@type="text" and @id="note-title"]
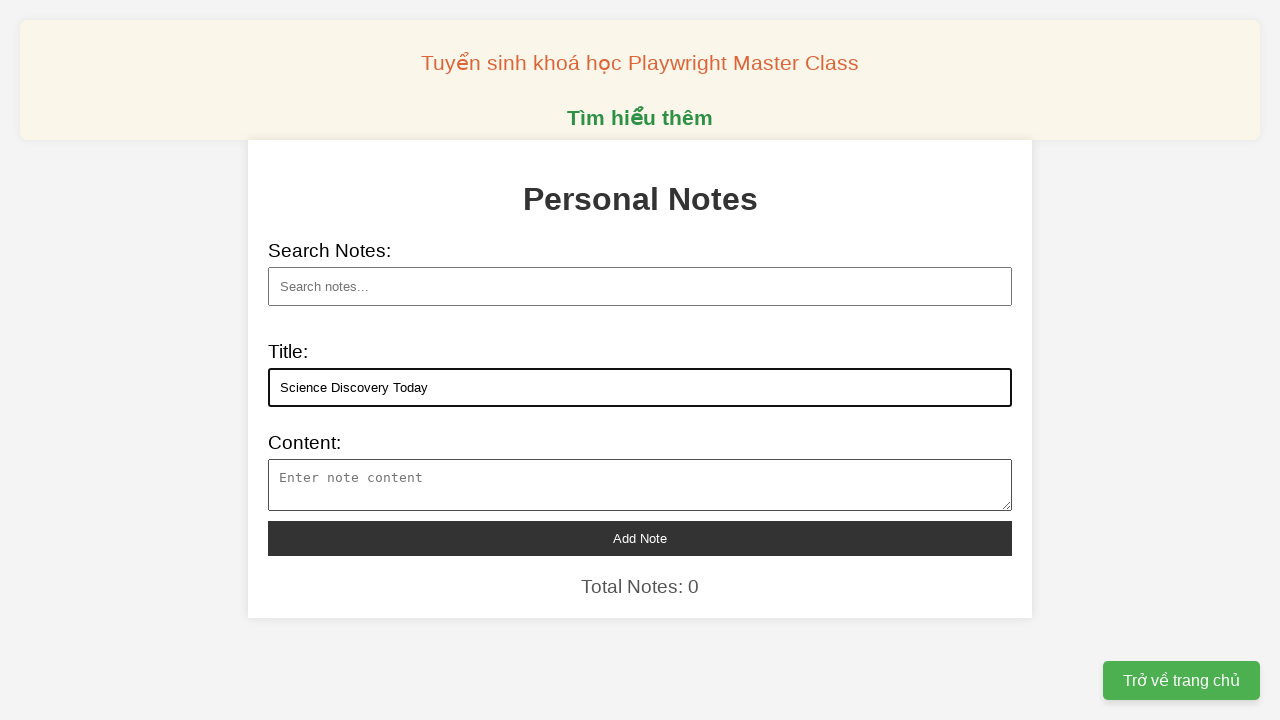

Filled note content for 'Science Discovery Today' on xpath=//textarea[@id="note-content"]
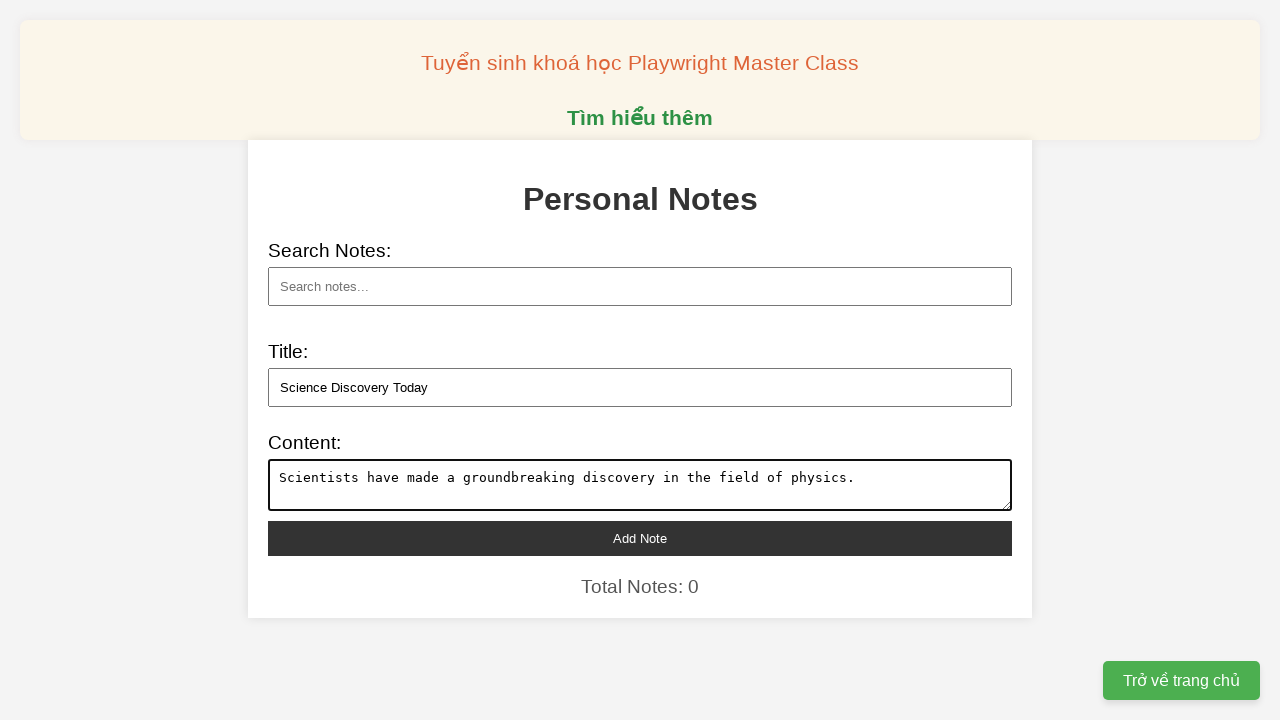

Clicked add note button to save note #1 at (640, 538) on xpath=//button[@id="add-note"]
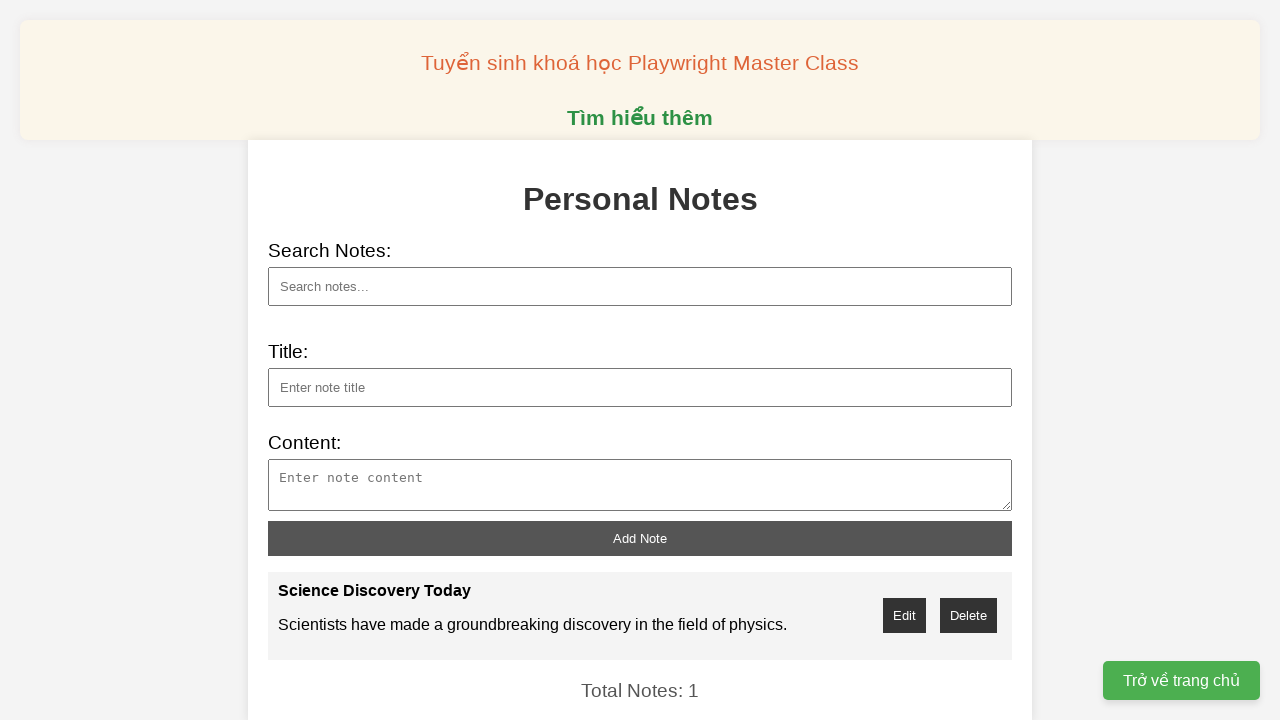

Filled note title: 'Technology Breakthrough' on xpath=//input[@type="text" and @id="note-title"]
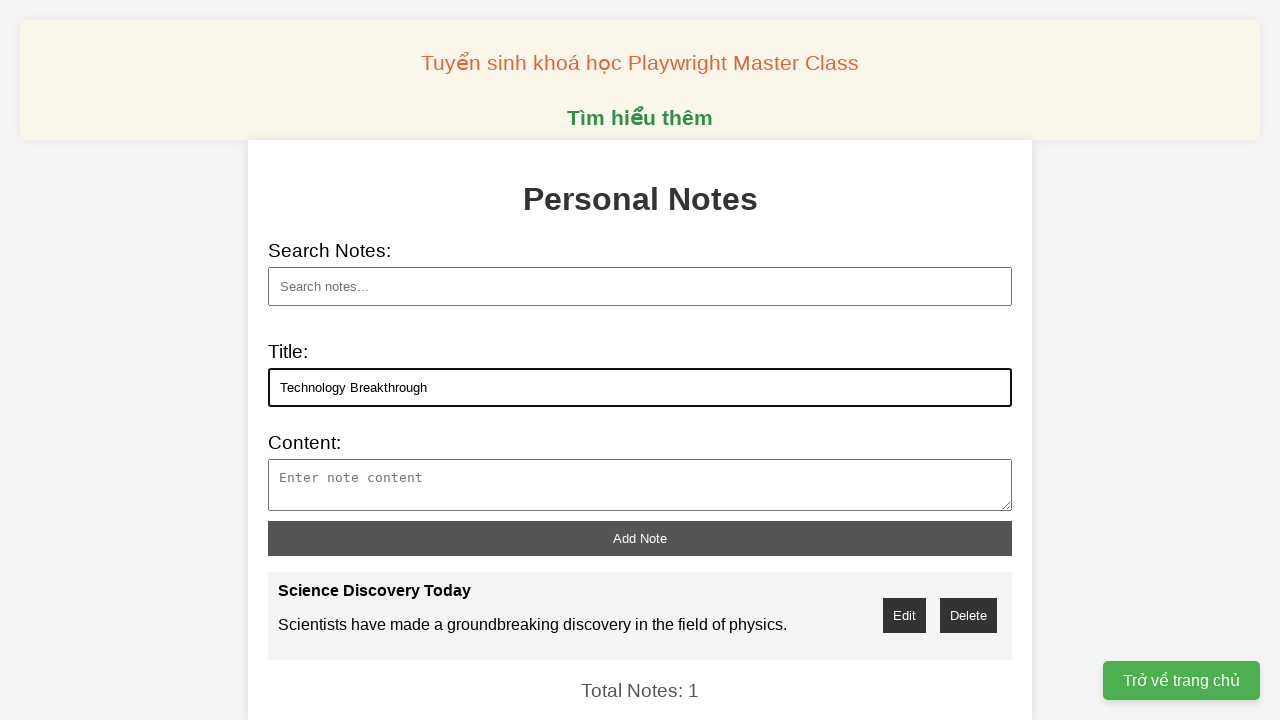

Filled note content for 'Technology Breakthrough' on xpath=//textarea[@id="note-content"]
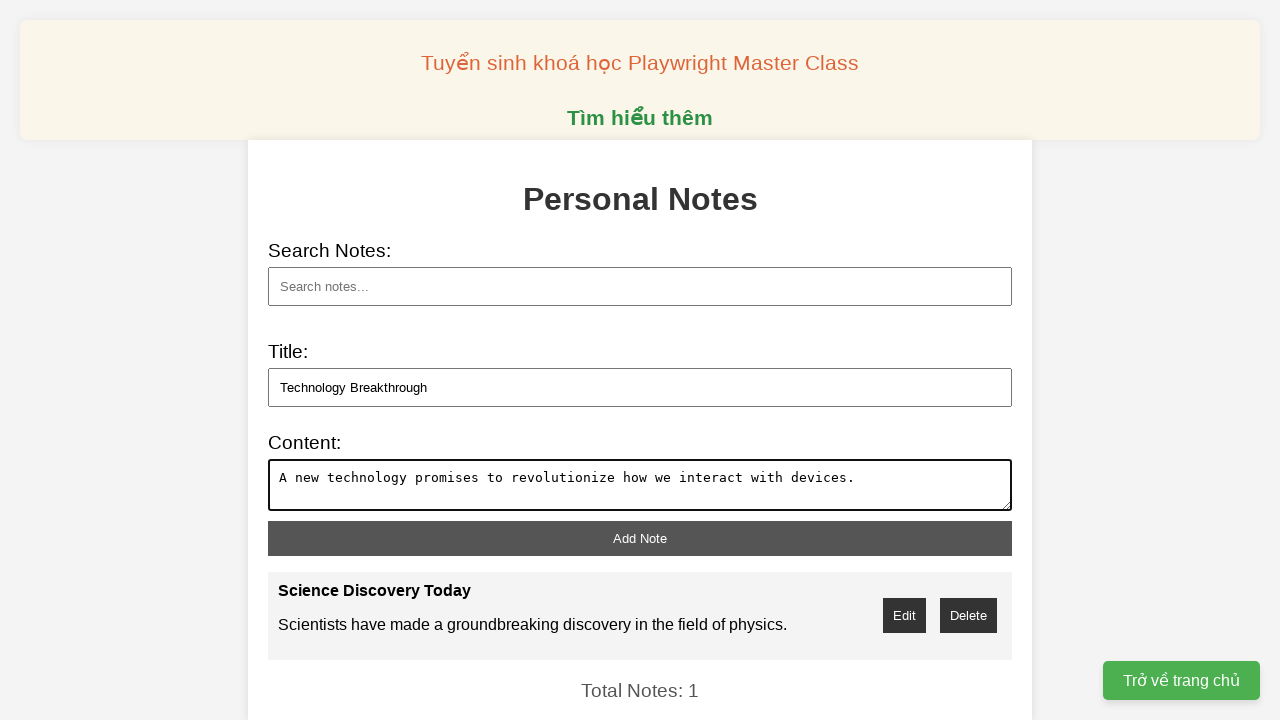

Clicked add note button to save note #2 at (640, 538) on xpath=//button[@id="add-note"]
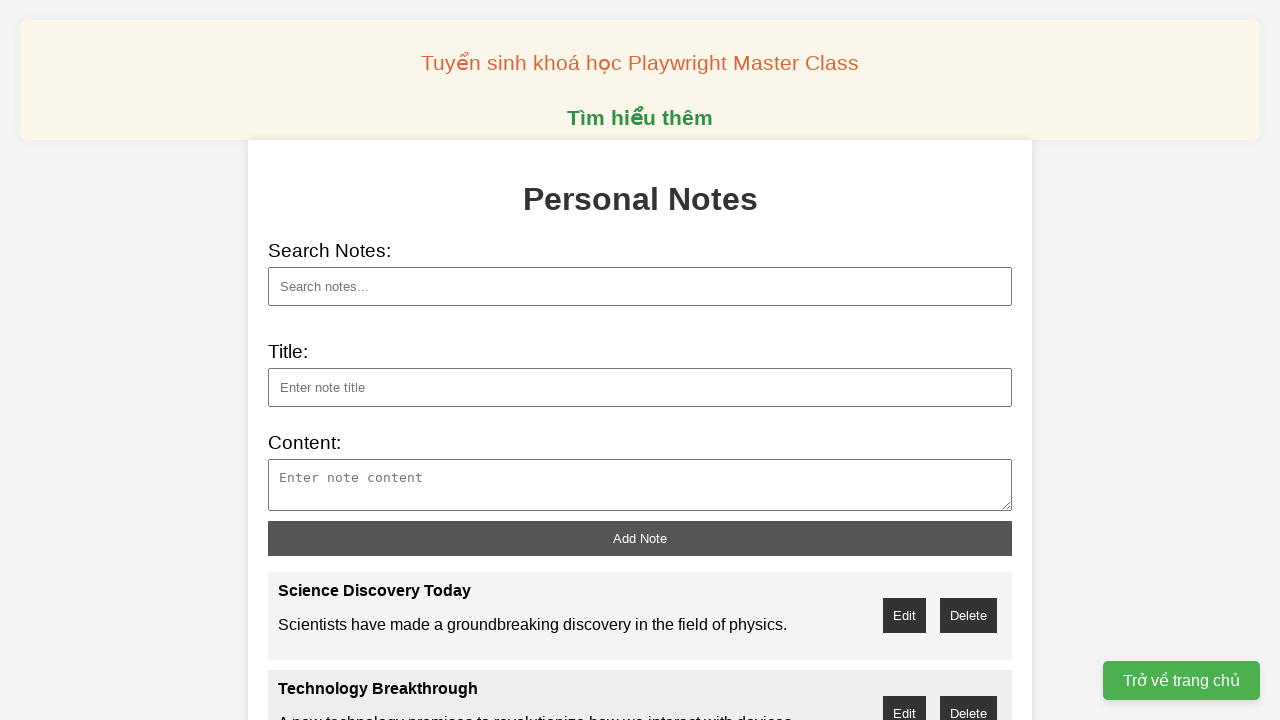

Filled note title: 'Space Exploration News' on xpath=//input[@type="text" and @id="note-title"]
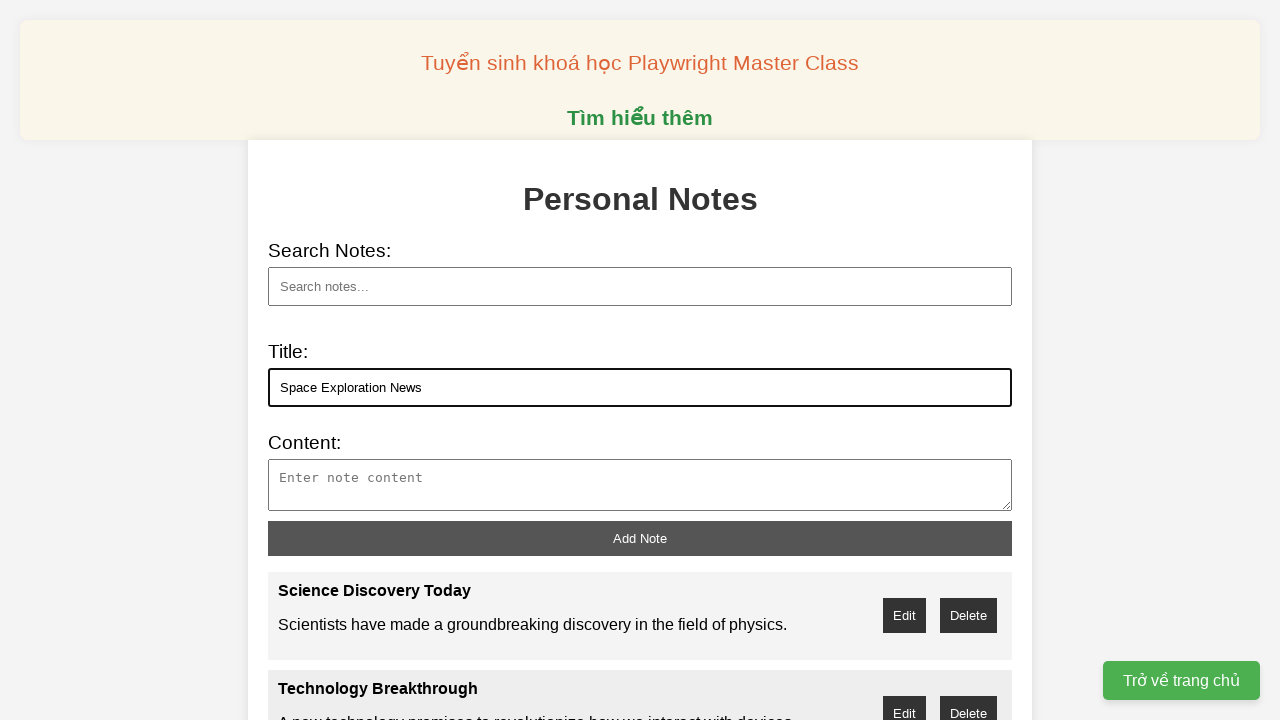

Filled note content for 'Space Exploration News' on xpath=//textarea[@id="note-content"]
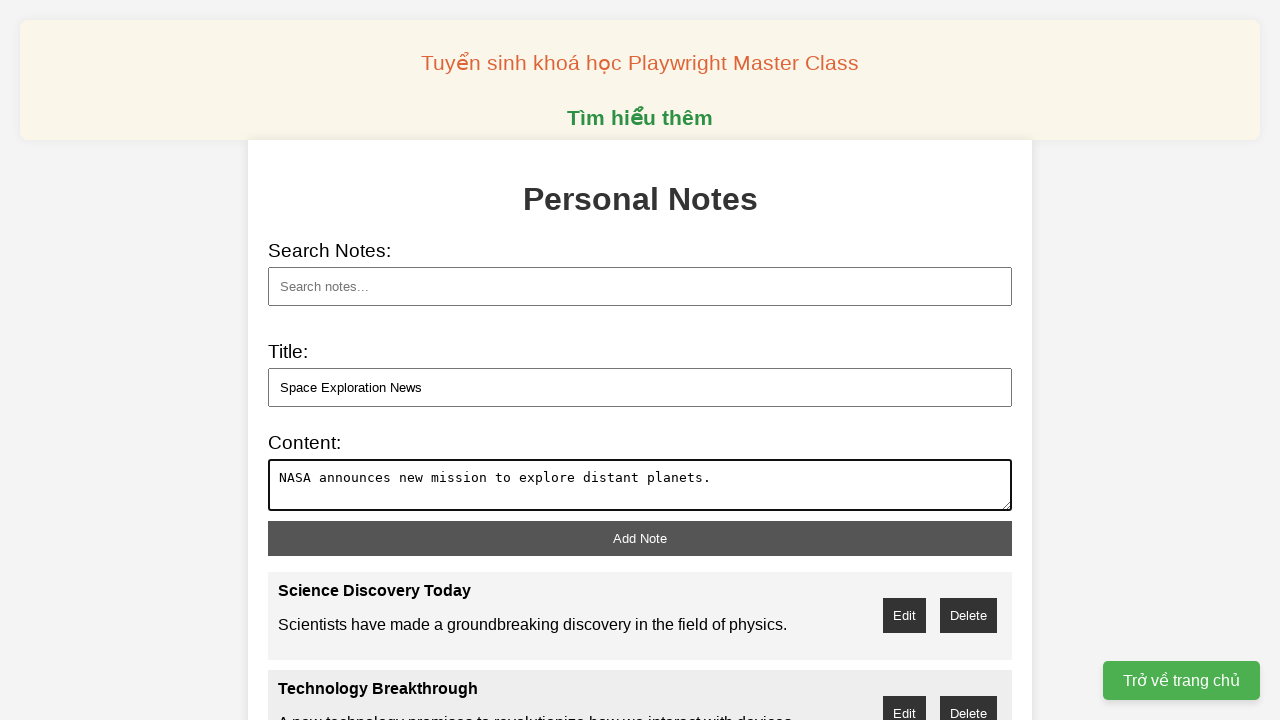

Clicked add note button to save note #3 at (640, 538) on xpath=//button[@id="add-note"]
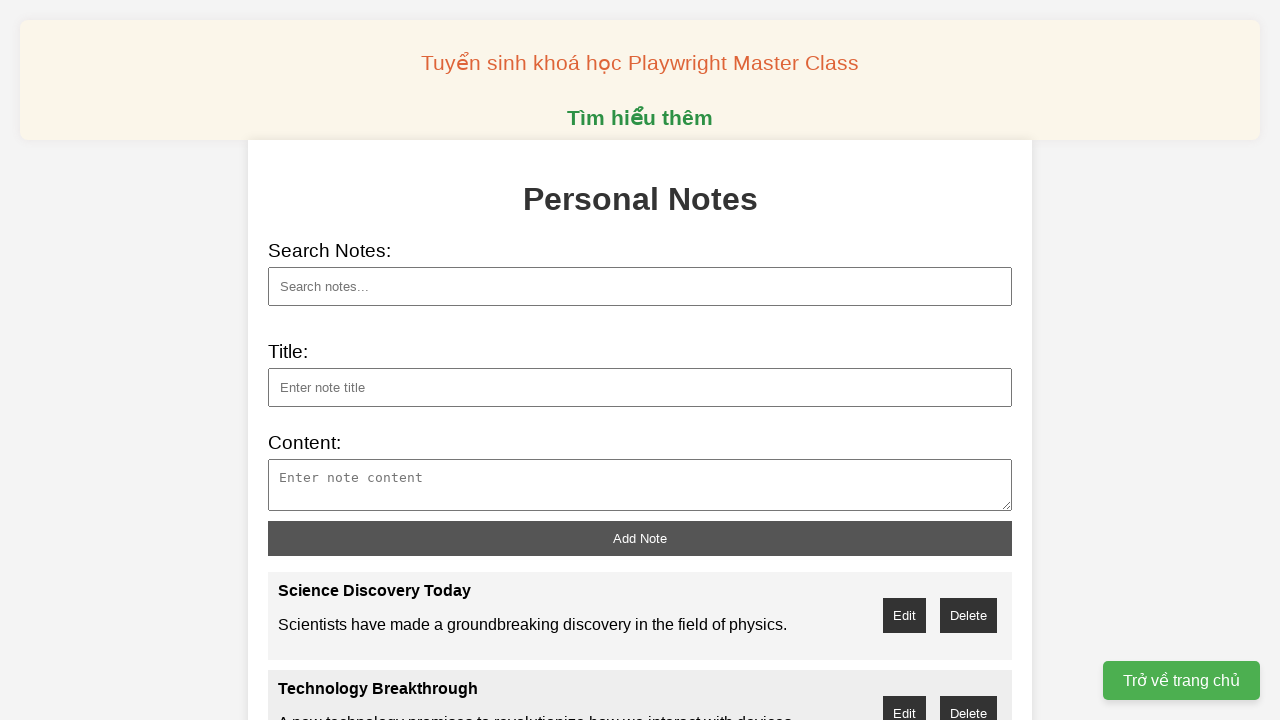

Filled note title: 'Climate Change Update' on xpath=//input[@type="text" and @id="note-title"]
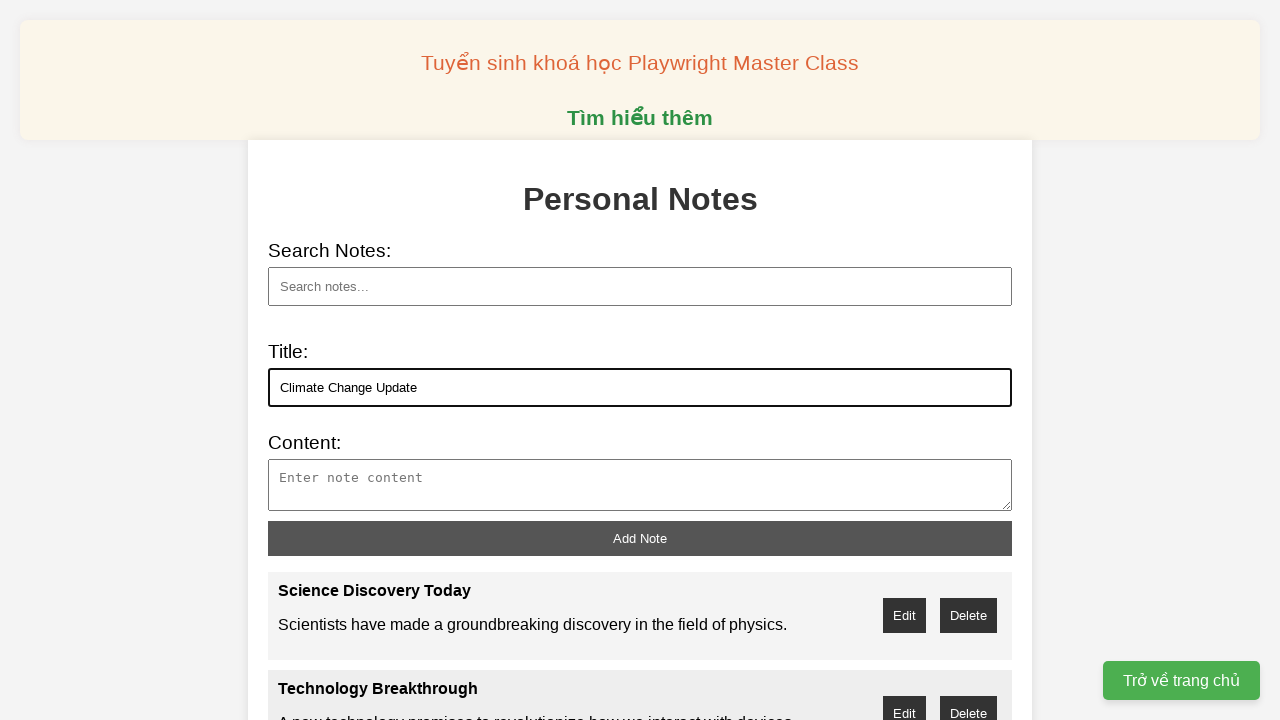

Filled note content for 'Climate Change Update' on xpath=//textarea[@id="note-content"]
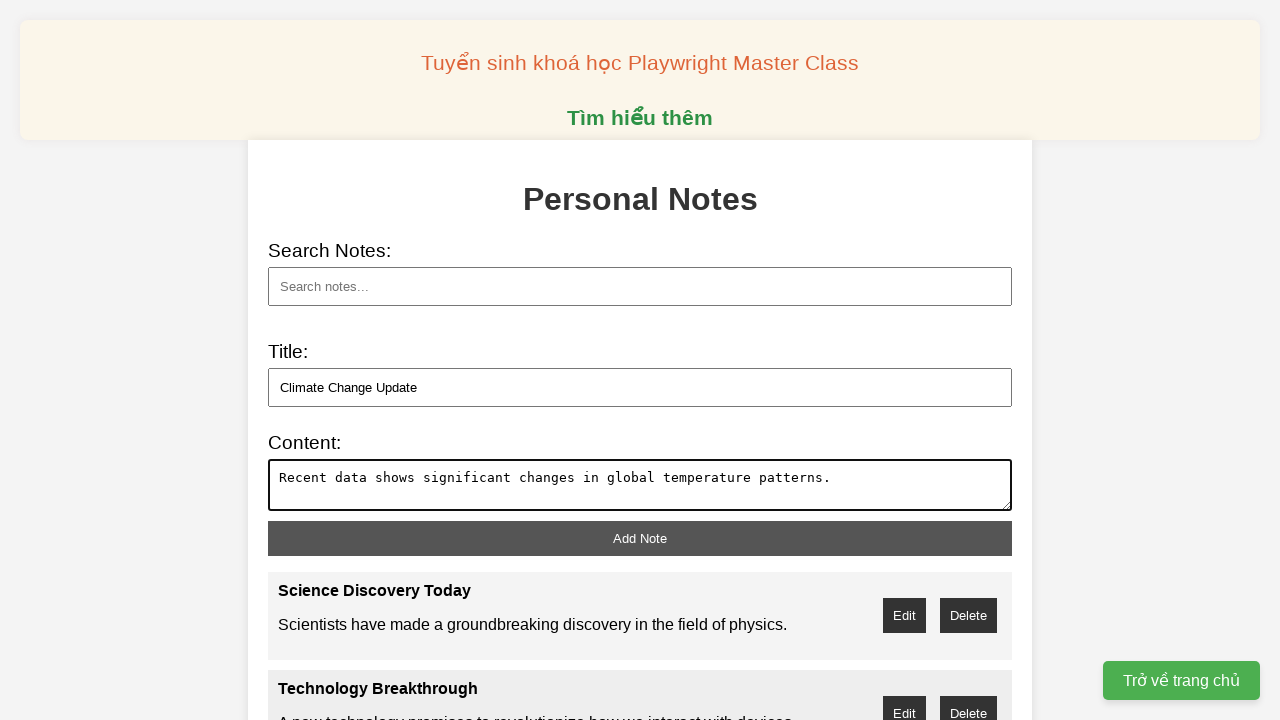

Clicked add note button to save note #4 at (640, 538) on xpath=//button[@id="add-note"]
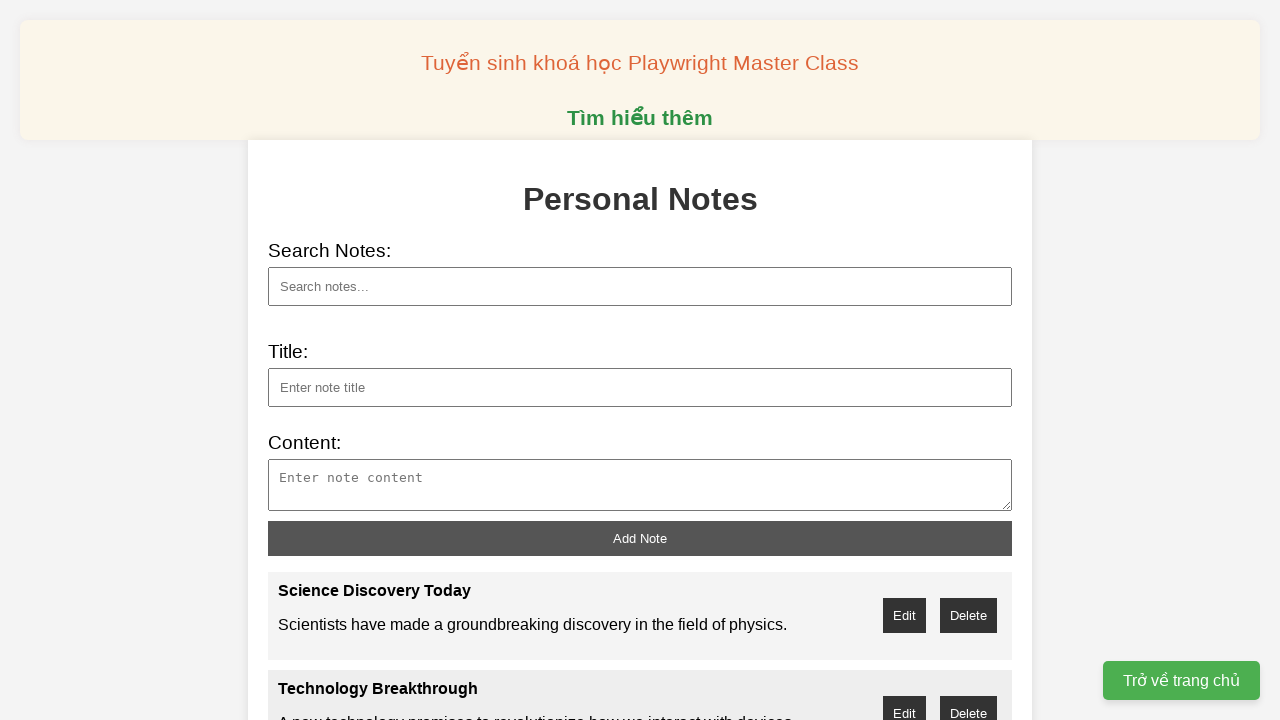

Filled note title: 'Medical Research Findings' on xpath=//input[@type="text" and @id="note-title"]
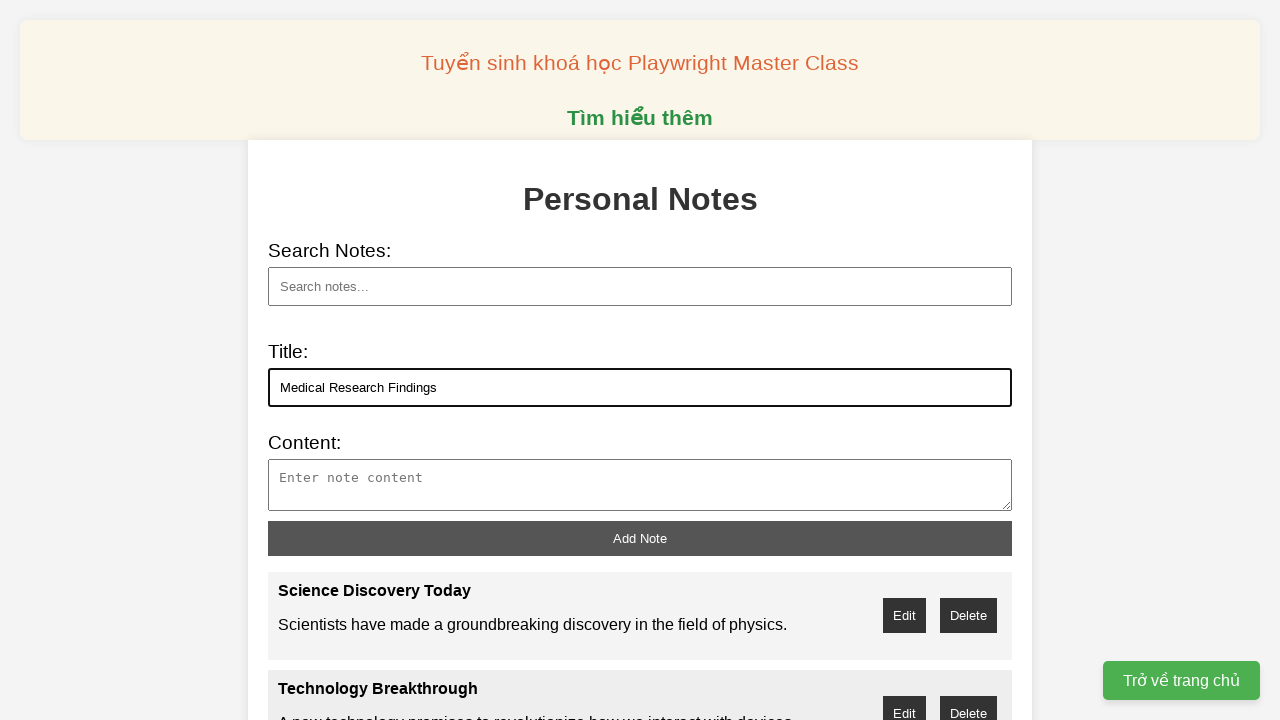

Filled note content for 'Medical Research Findings' on xpath=//textarea[@id="note-content"]
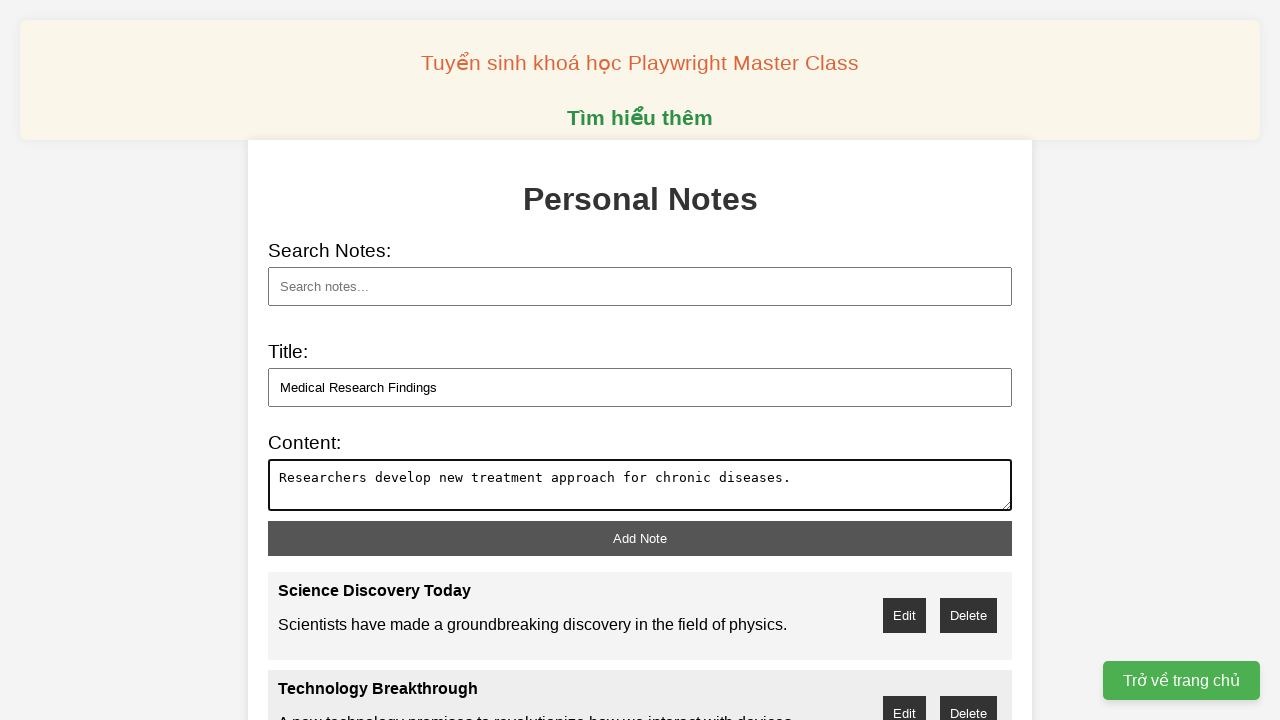

Clicked add note button to save note #5 at (640, 538) on xpath=//button[@id="add-note"]
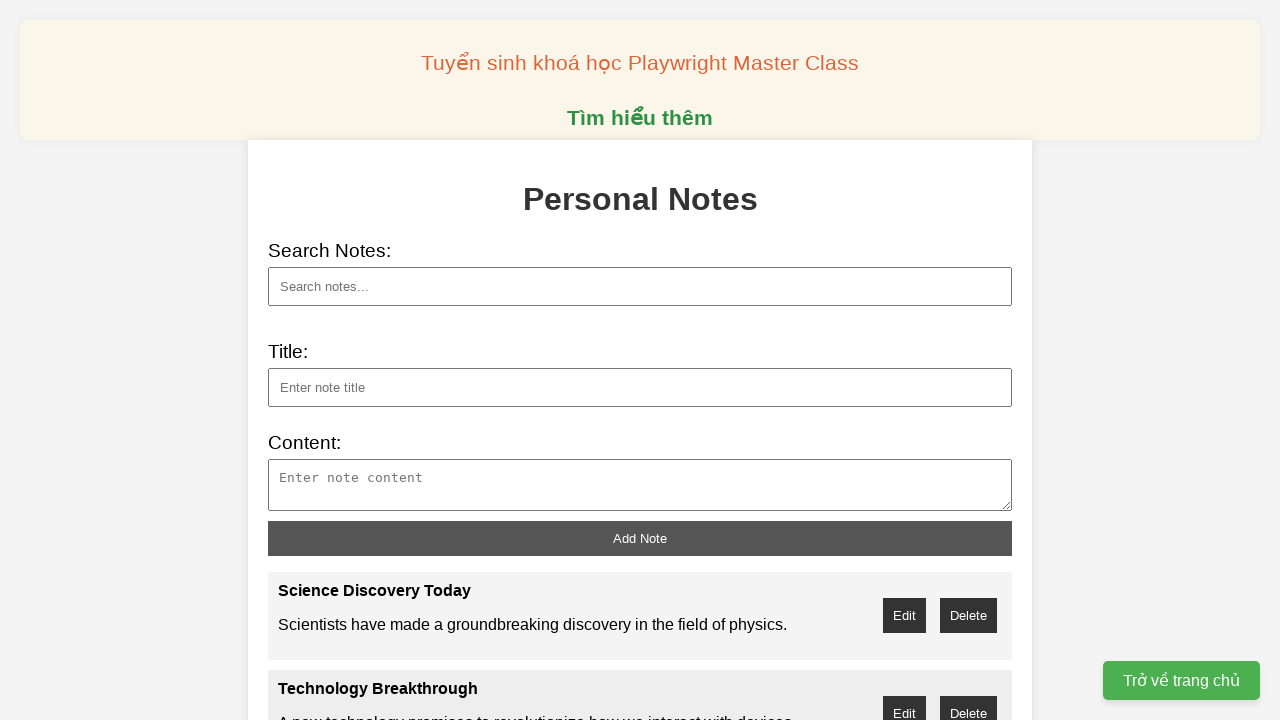

Filled note title: 'AI Development Progress' on xpath=//input[@type="text" and @id="note-title"]
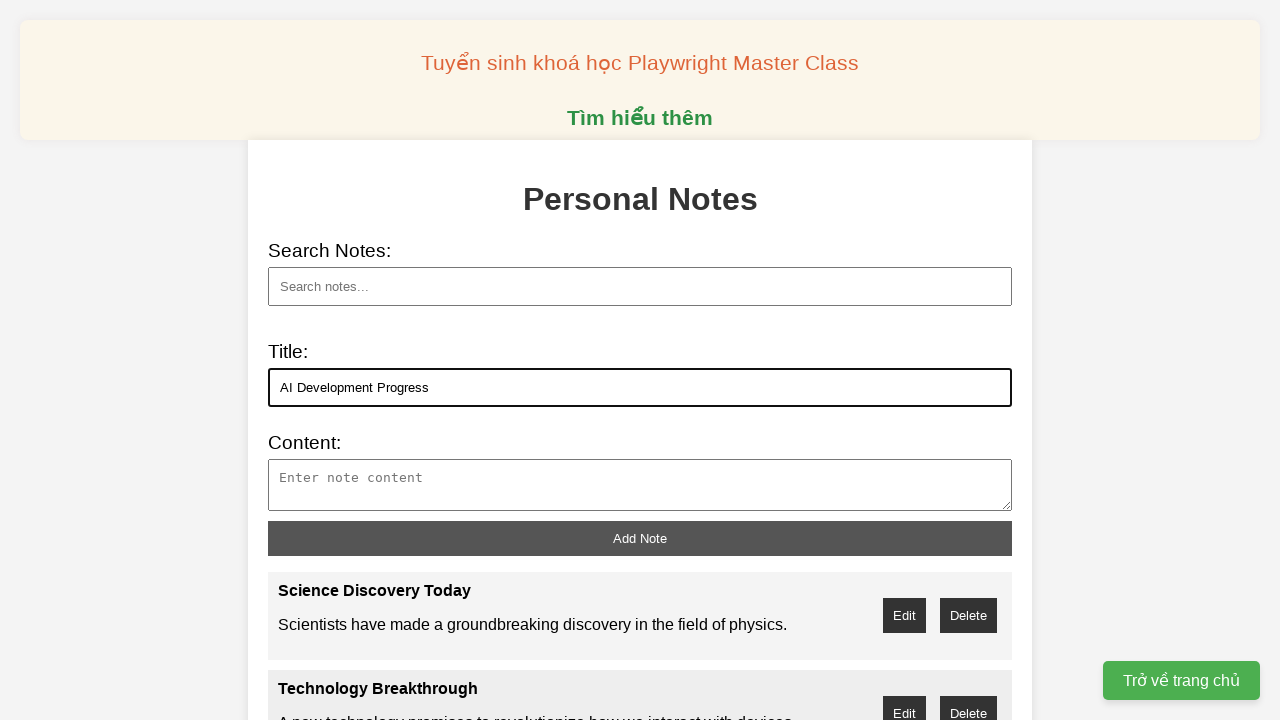

Filled note content for 'AI Development Progress' on xpath=//textarea[@id="note-content"]
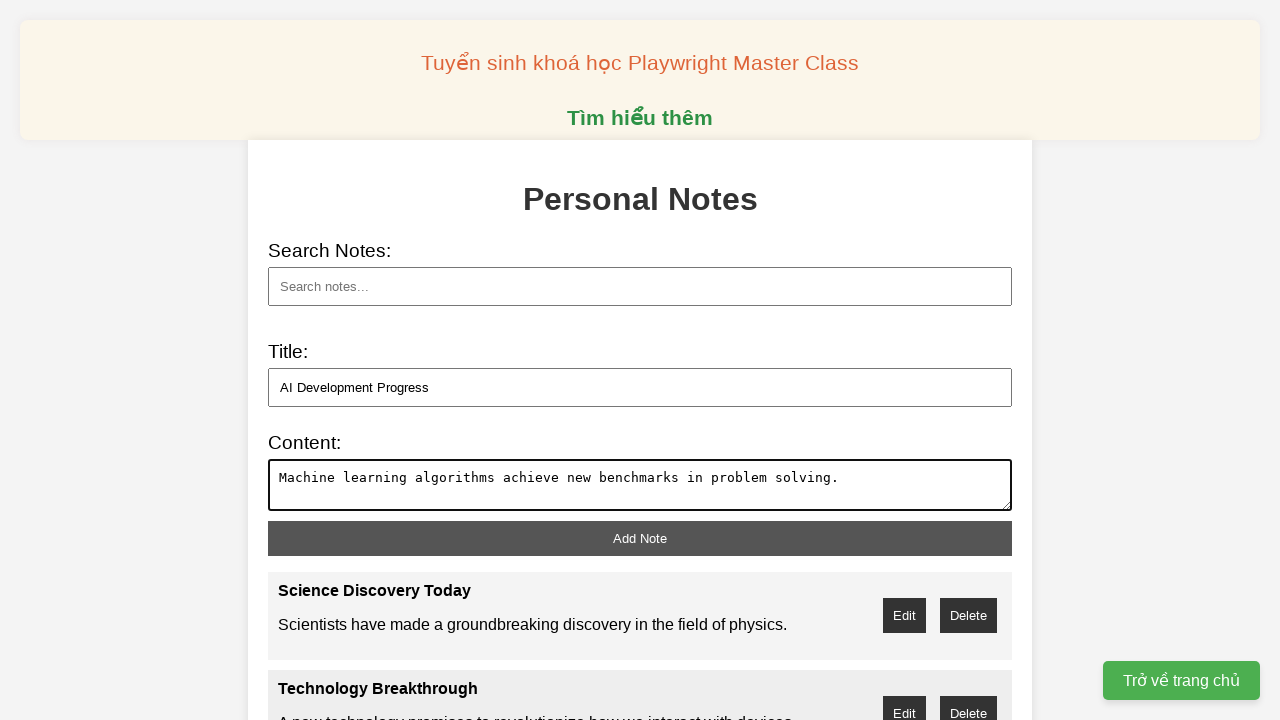

Clicked add note button to save note #6 at (640, 538) on xpath=//button[@id="add-note"]
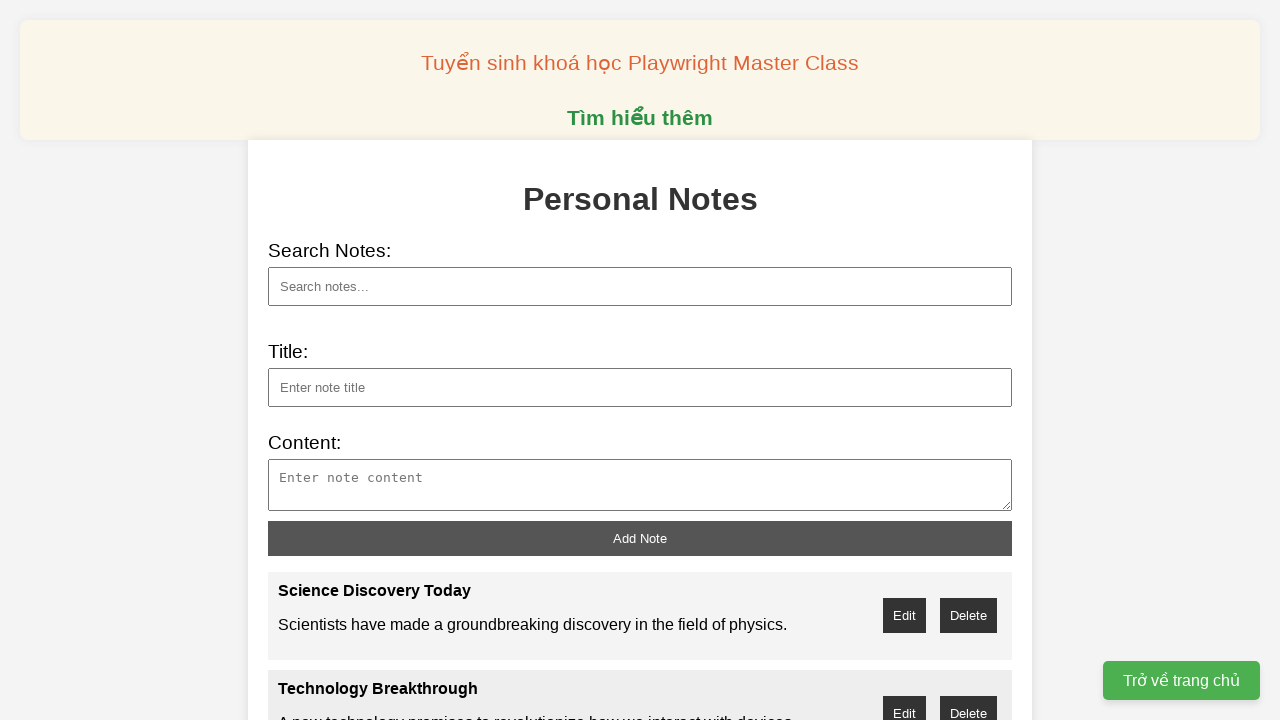

Filled note title: 'Renewable Energy Solutions' on xpath=//input[@type="text" and @id="note-title"]
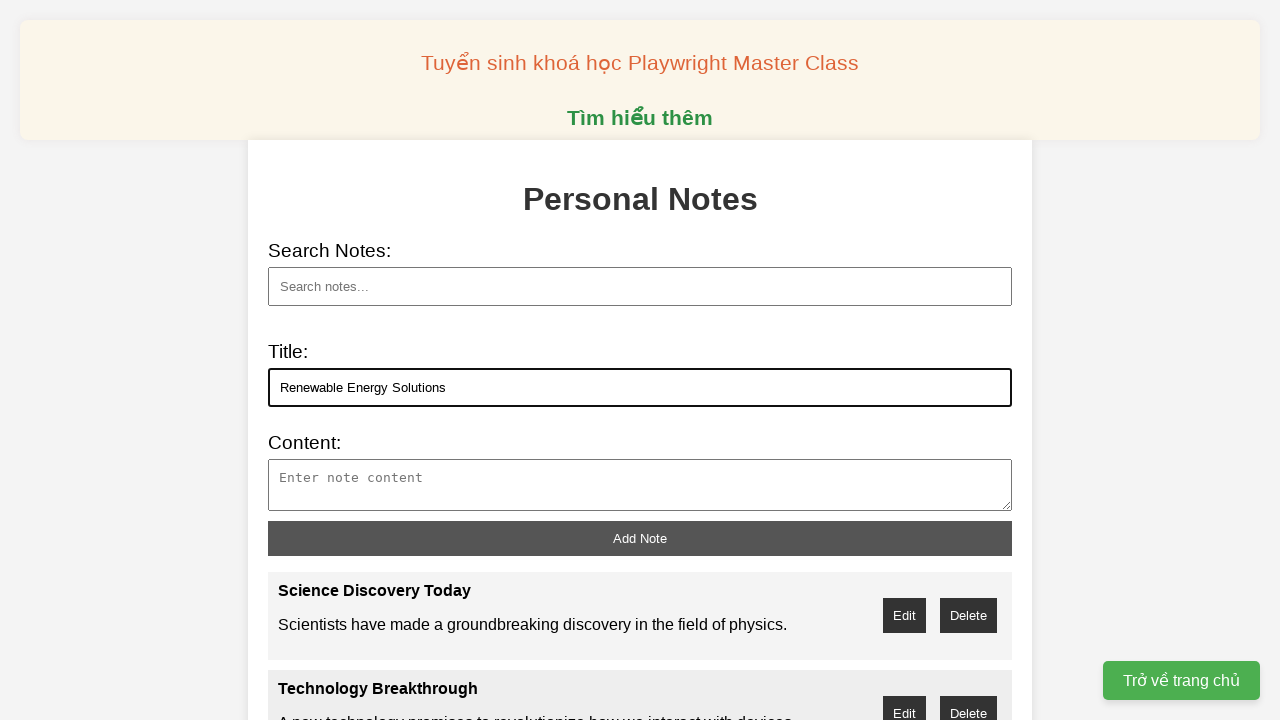

Filled note content for 'Renewable Energy Solutions' on xpath=//textarea[@id="note-content"]
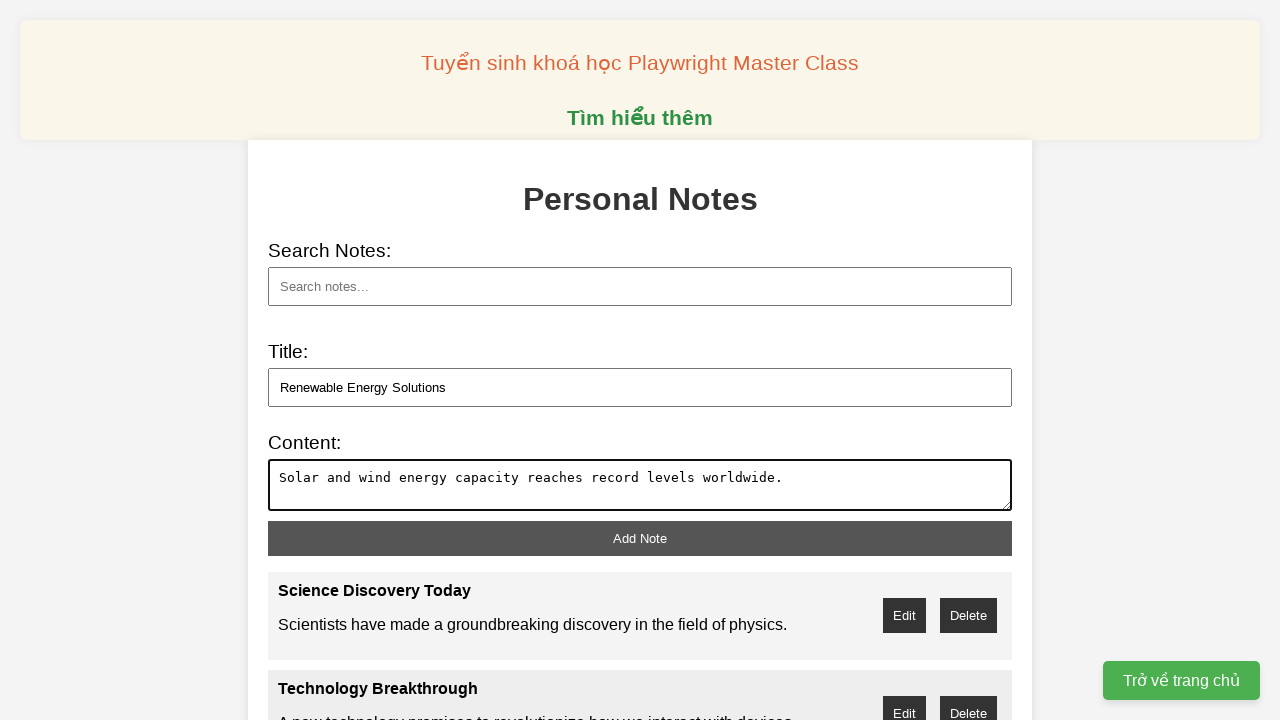

Clicked add note button to save note #7 at (640, 538) on xpath=//button[@id="add-note"]
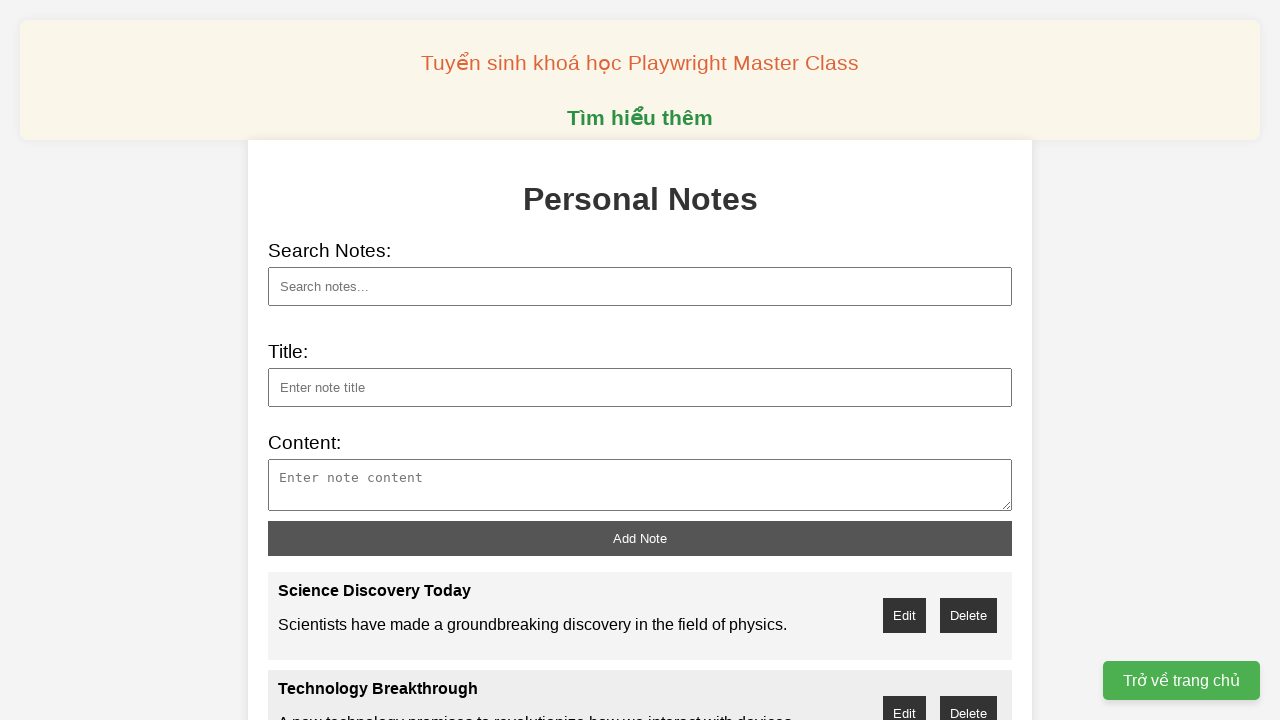

Filled note title: 'Ocean Conservation Efforts' on xpath=//input[@type="text" and @id="note-title"]
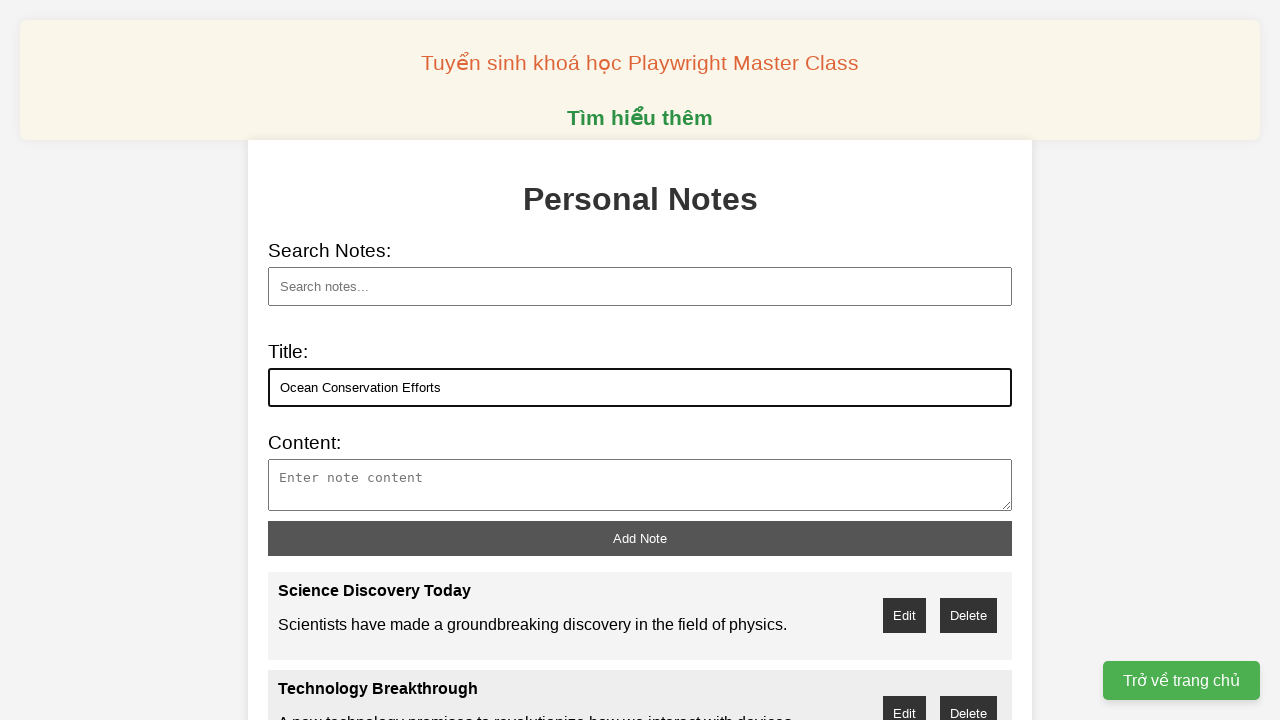

Filled note content for 'Ocean Conservation Efforts' on xpath=//textarea[@id="note-content"]
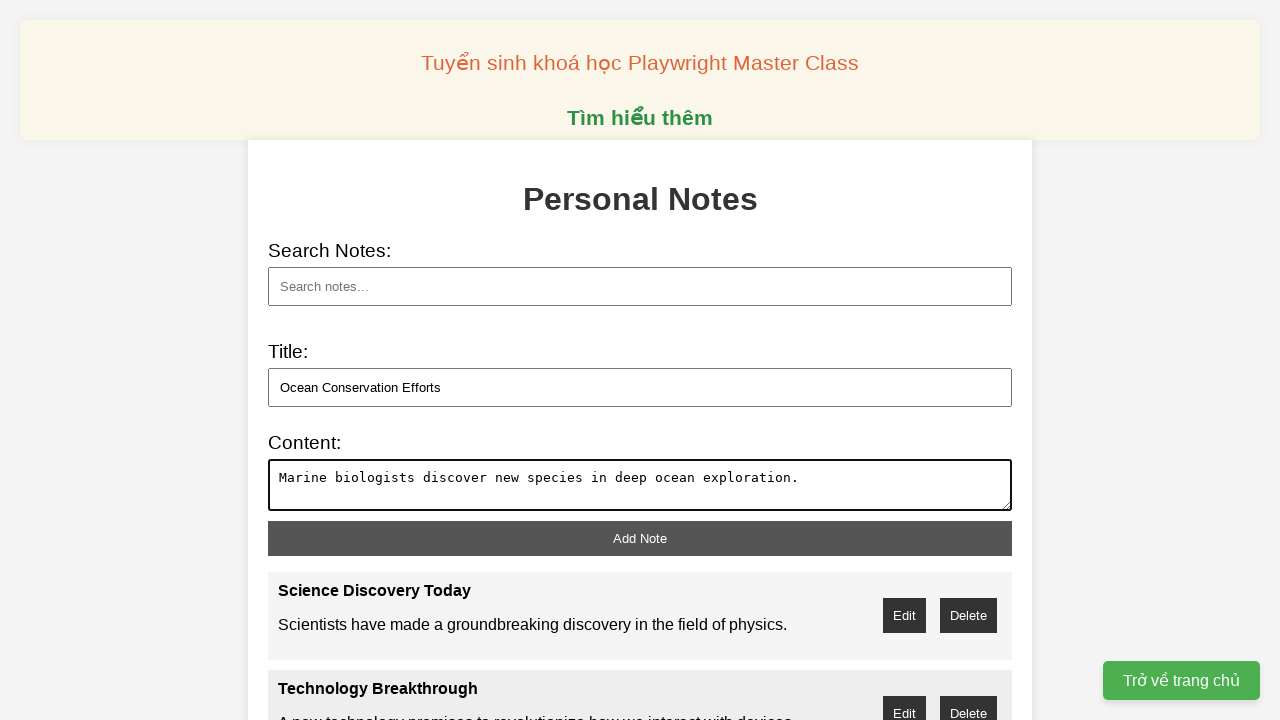

Clicked add note button to save note #8 at (640, 538) on xpath=//button[@id="add-note"]
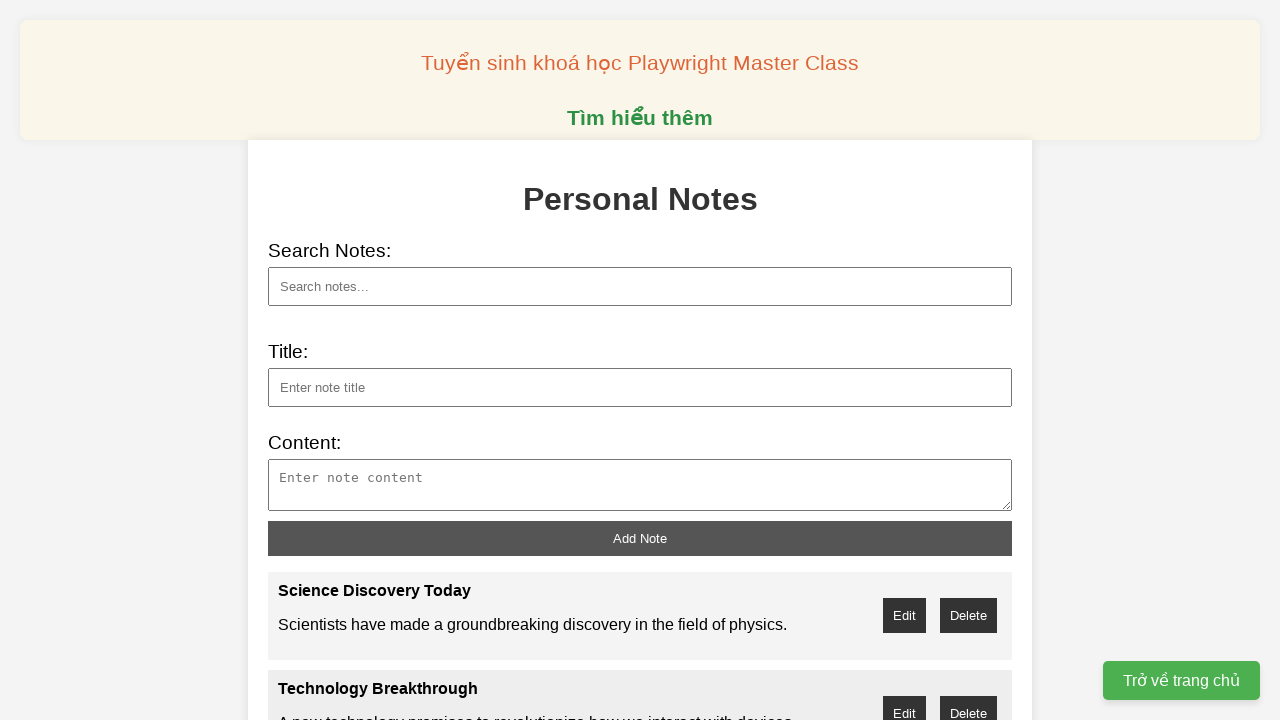

Filled note title: 'Quantum Computing Advances' on xpath=//input[@type="text" and @id="note-title"]
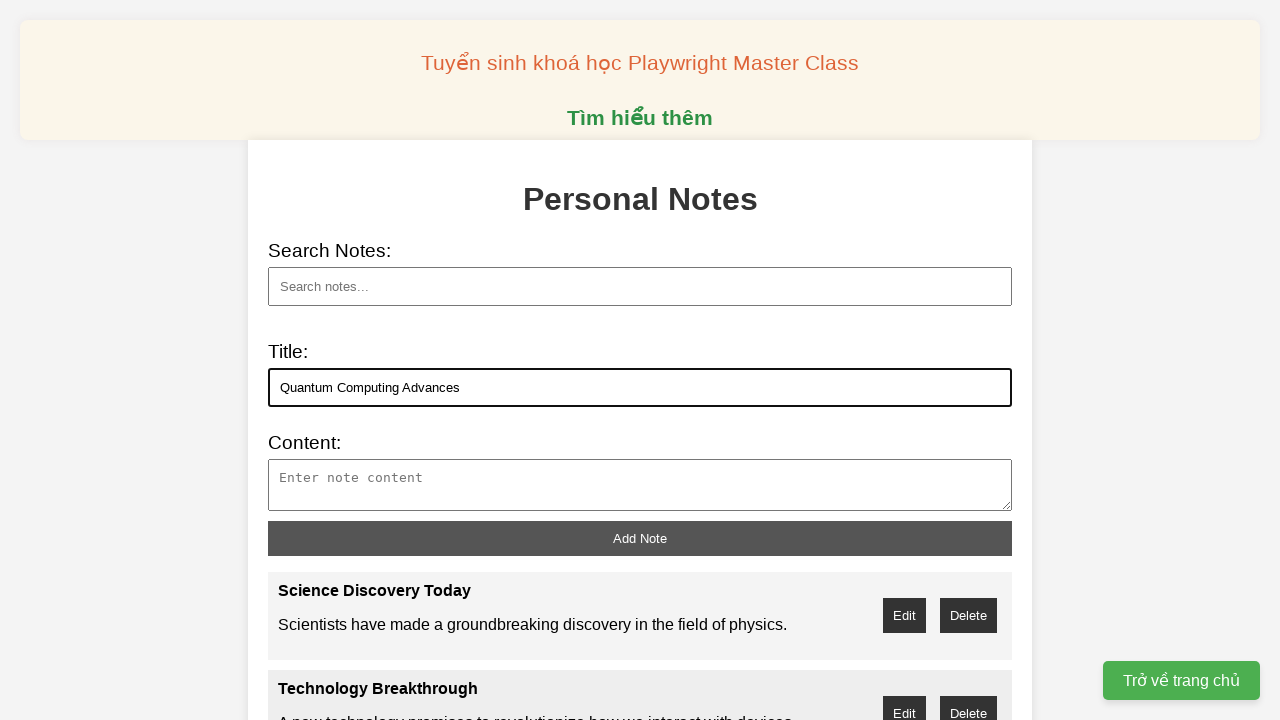

Filled note content for 'Quantum Computing Advances' on xpath=//textarea[@id="note-content"]
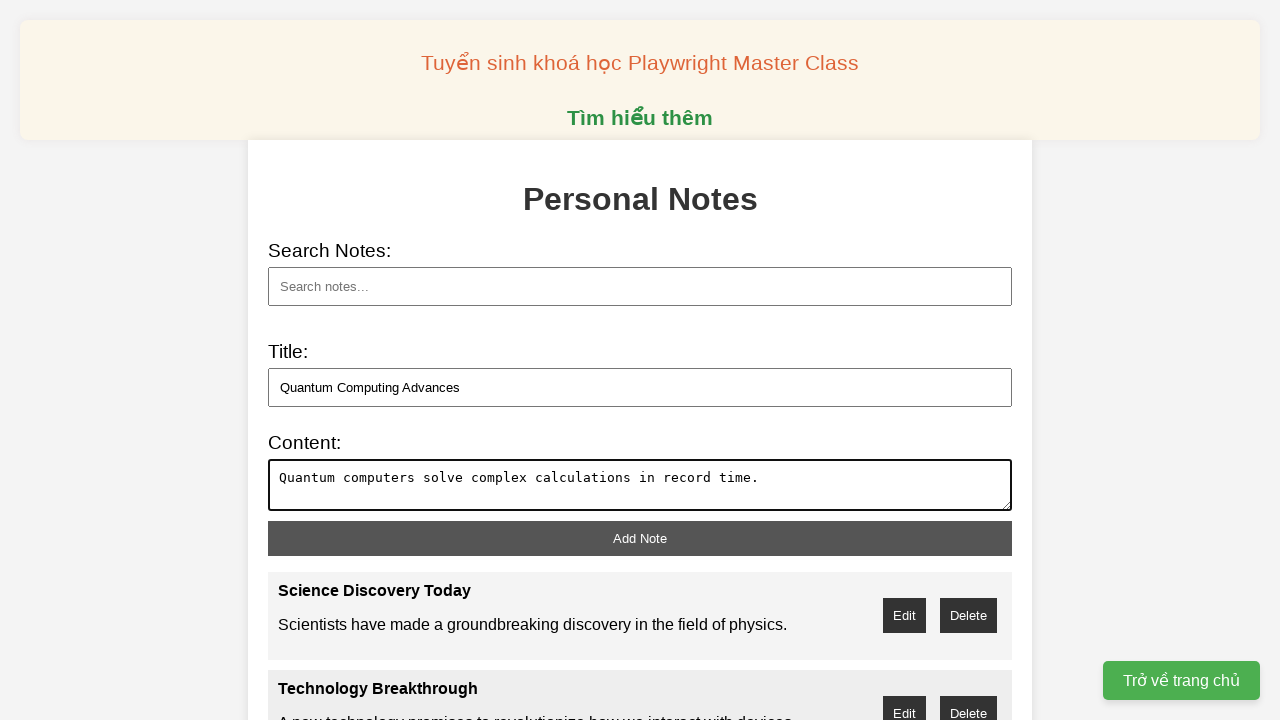

Clicked add note button to save note #9 at (640, 538) on xpath=//button[@id="add-note"]
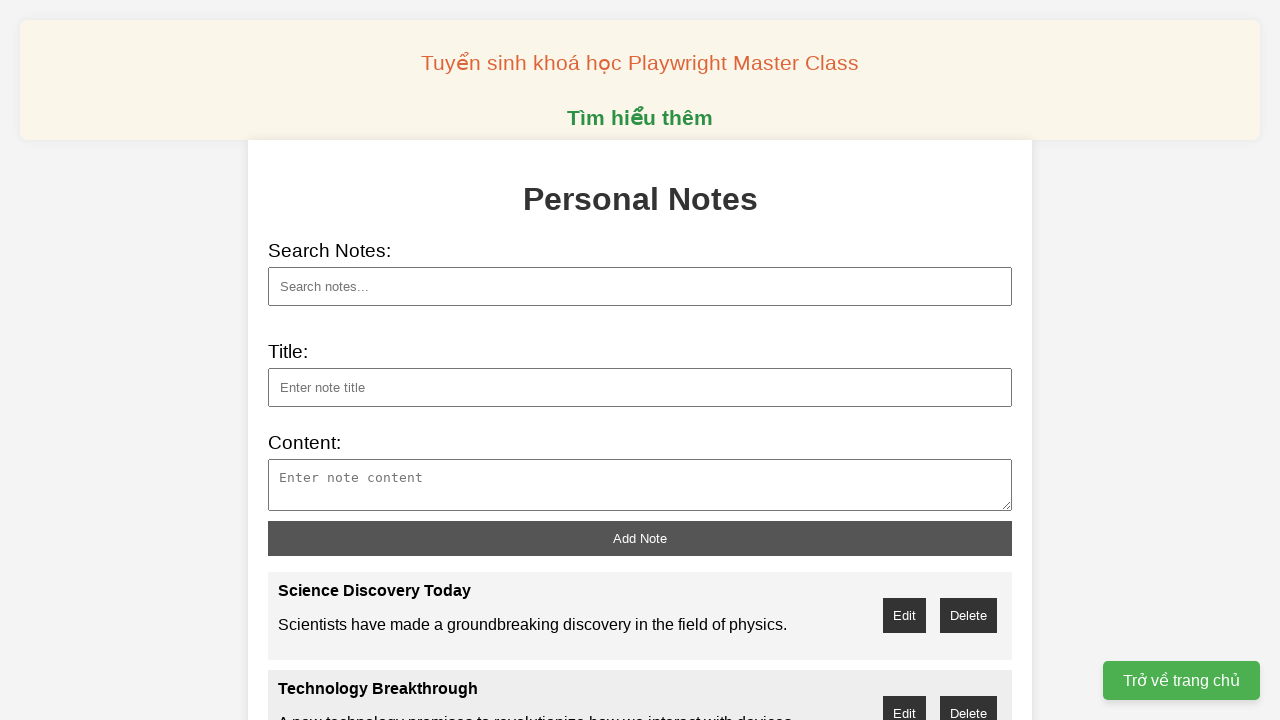

Filled note title: 'Biodiversity Study Results' on xpath=//input[@type="text" and @id="note-title"]
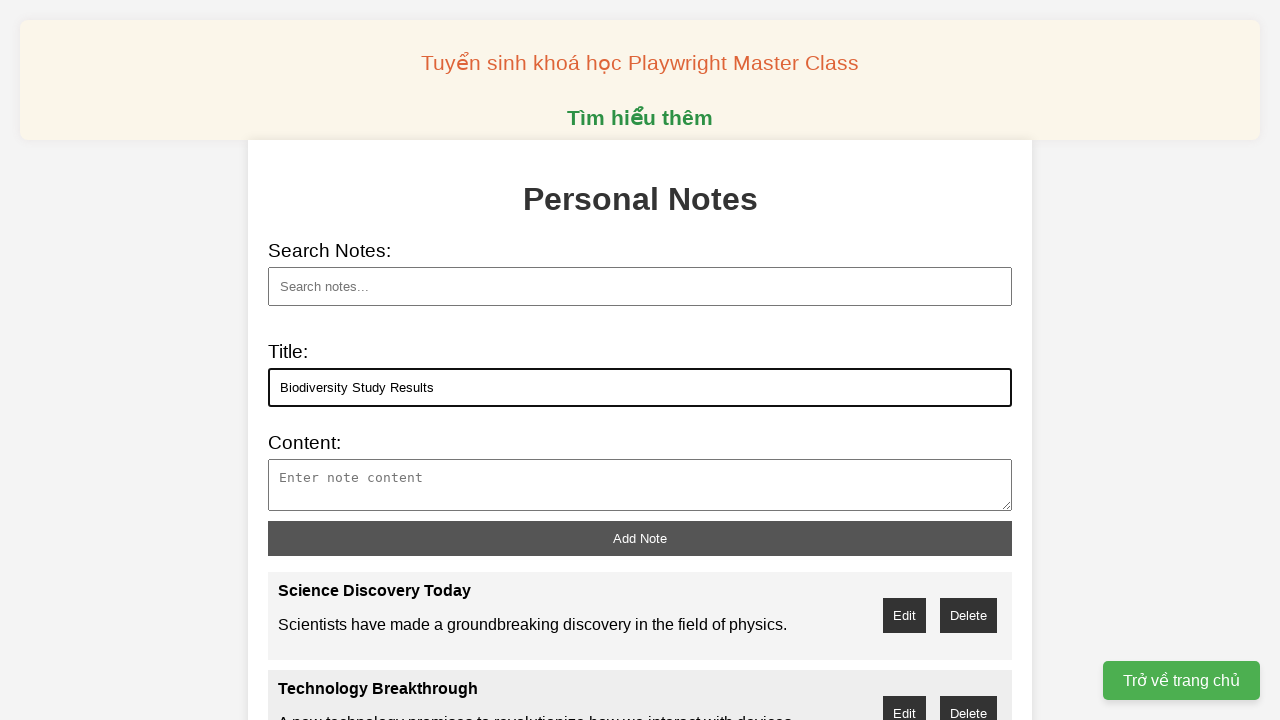

Filled note content for 'Biodiversity Study Results' on xpath=//textarea[@id="note-content"]
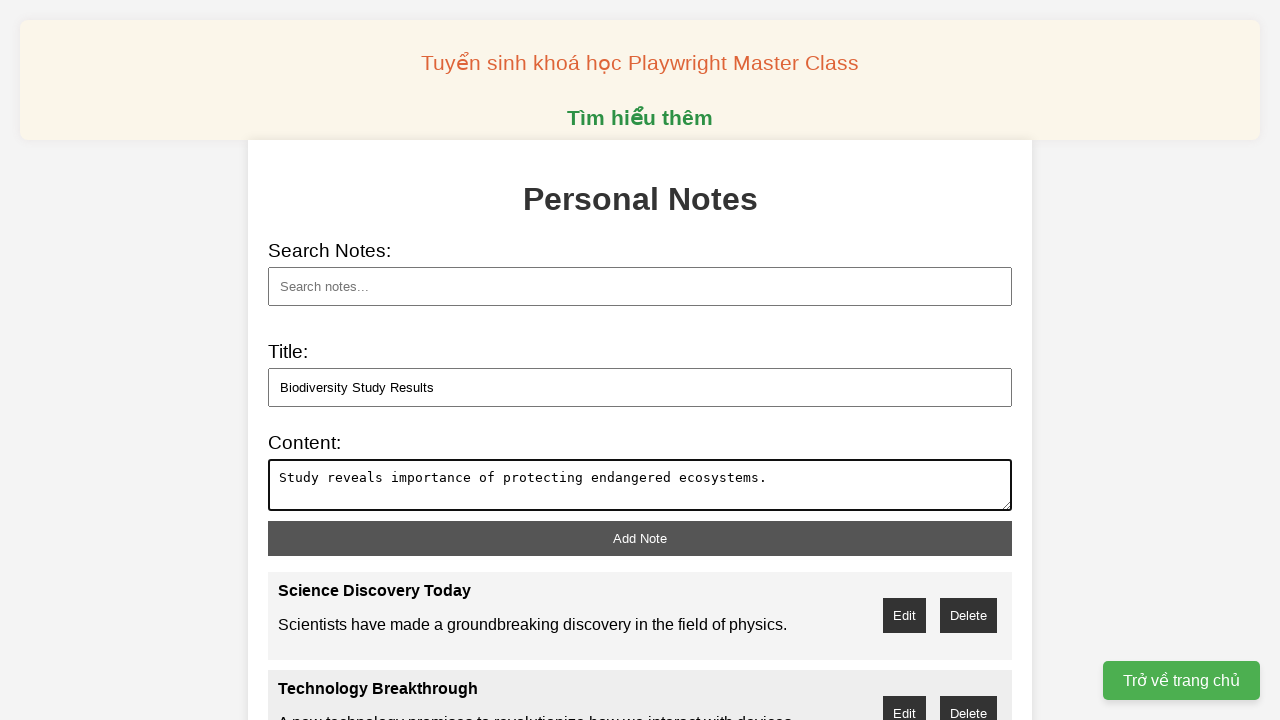

Clicked add note button to save note #10 at (640, 538) on xpath=//button[@id="add-note"]
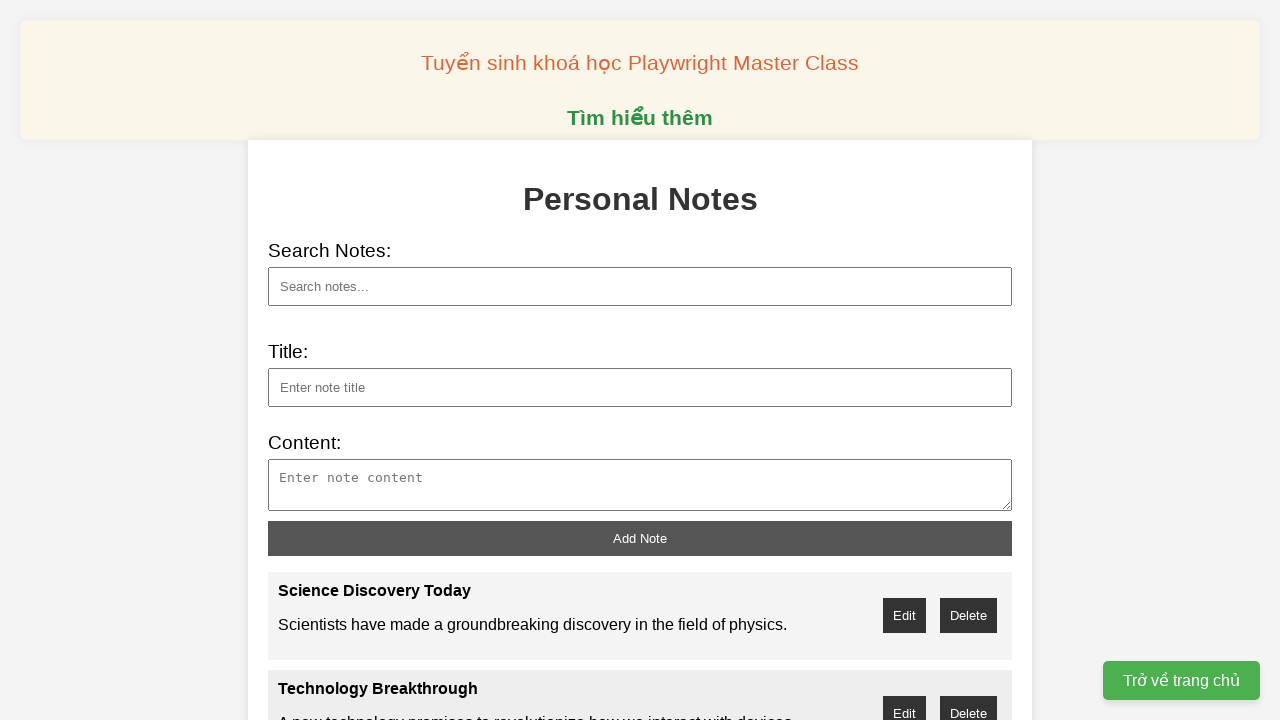

Searched for notes containing 'Technology' keyword on xpath=//input[@type="text" and @id="search"]
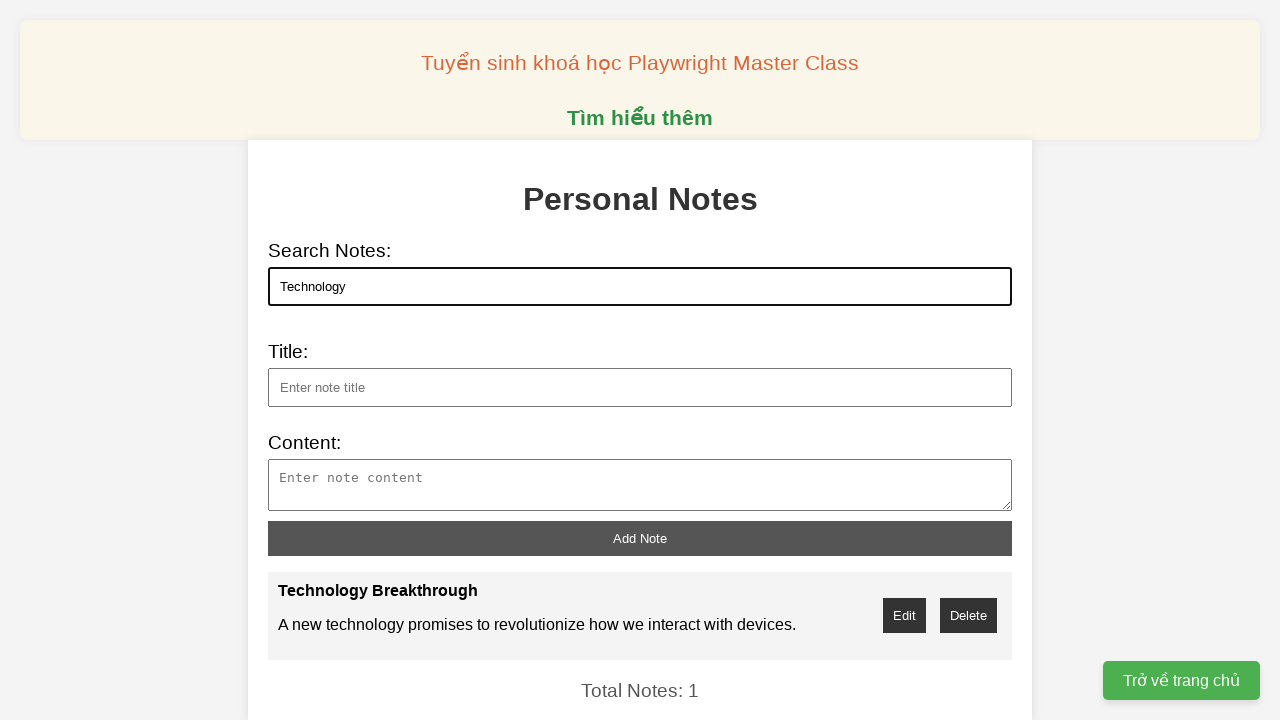

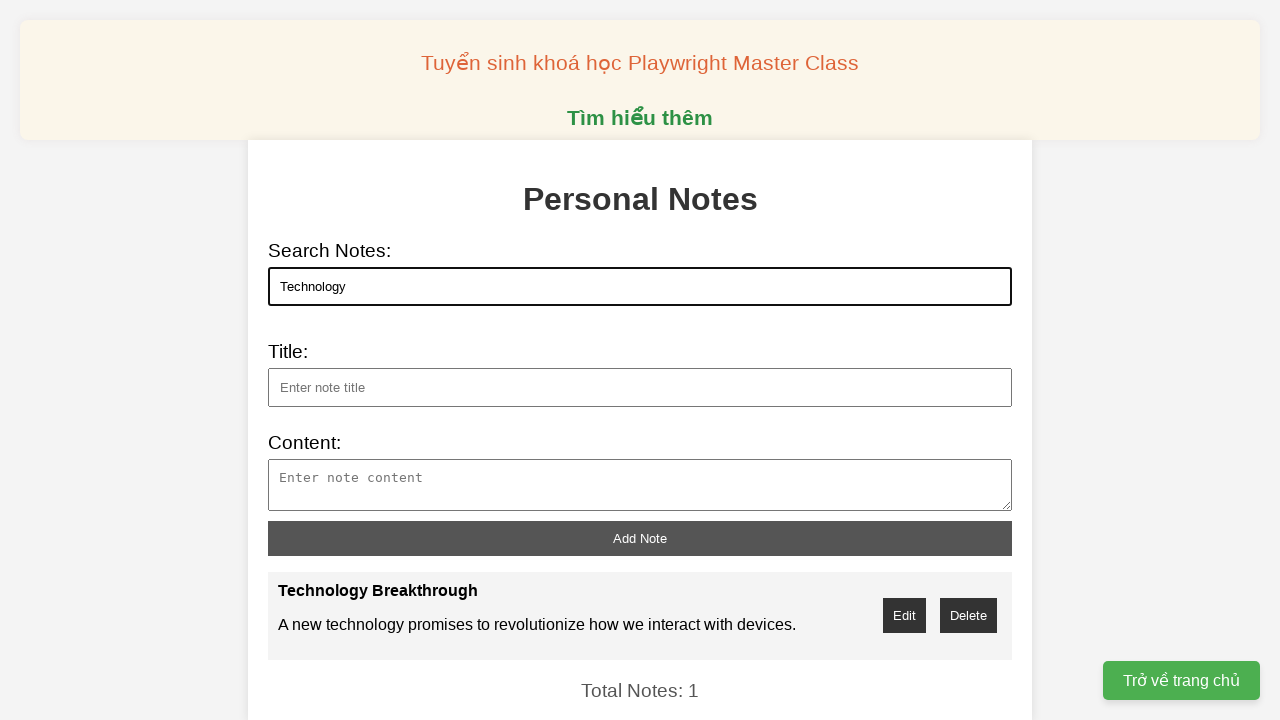